Tests dialog box handling by clicking an alert popup button and accepting the dialog that appears

Starting URL: https://practice-automation.com/popups/

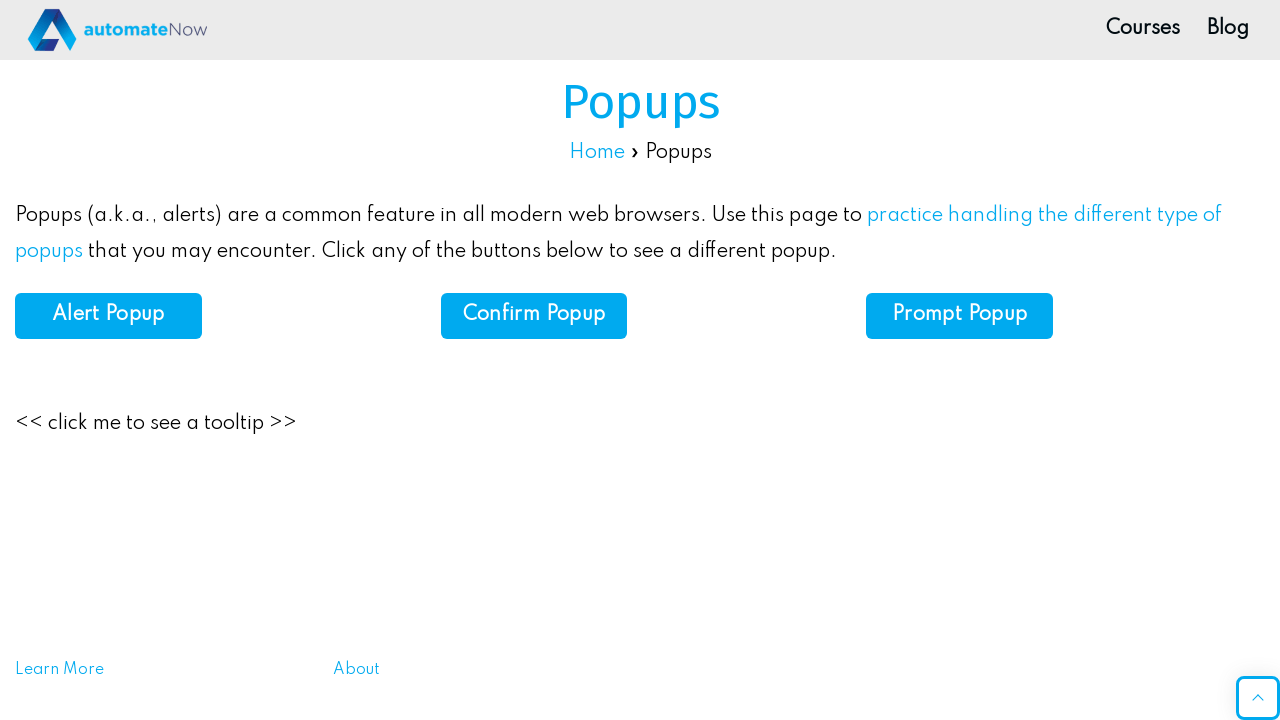

Set up dialog handler to accept alert popups
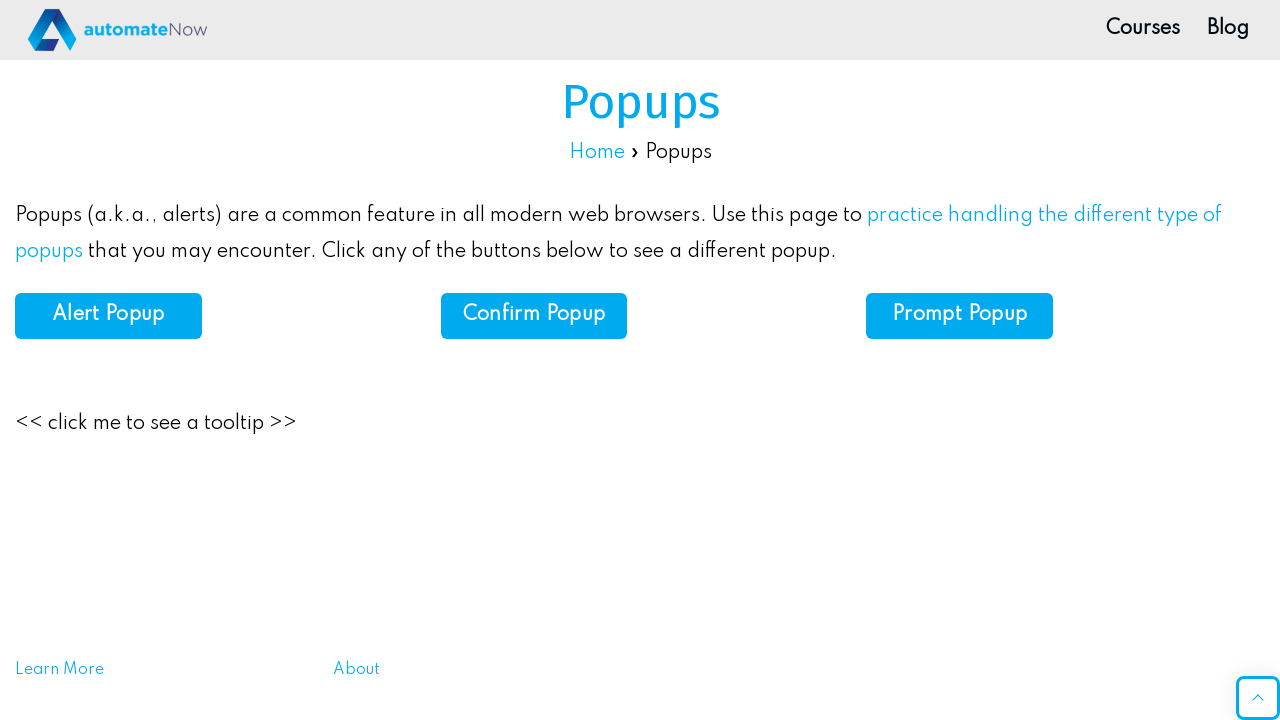

Clicked Alert Popup button to trigger dialog at (108, 316) on internal:role=button[name="Alert Popup"i] >> nth=0
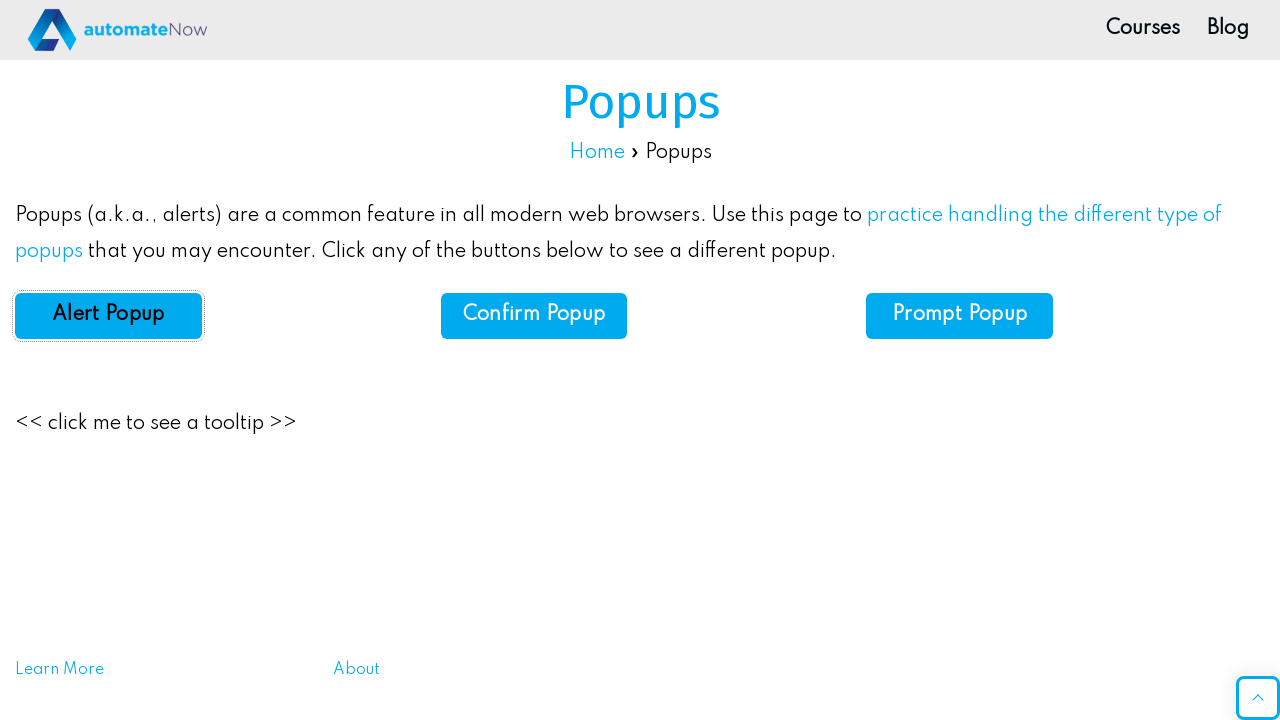

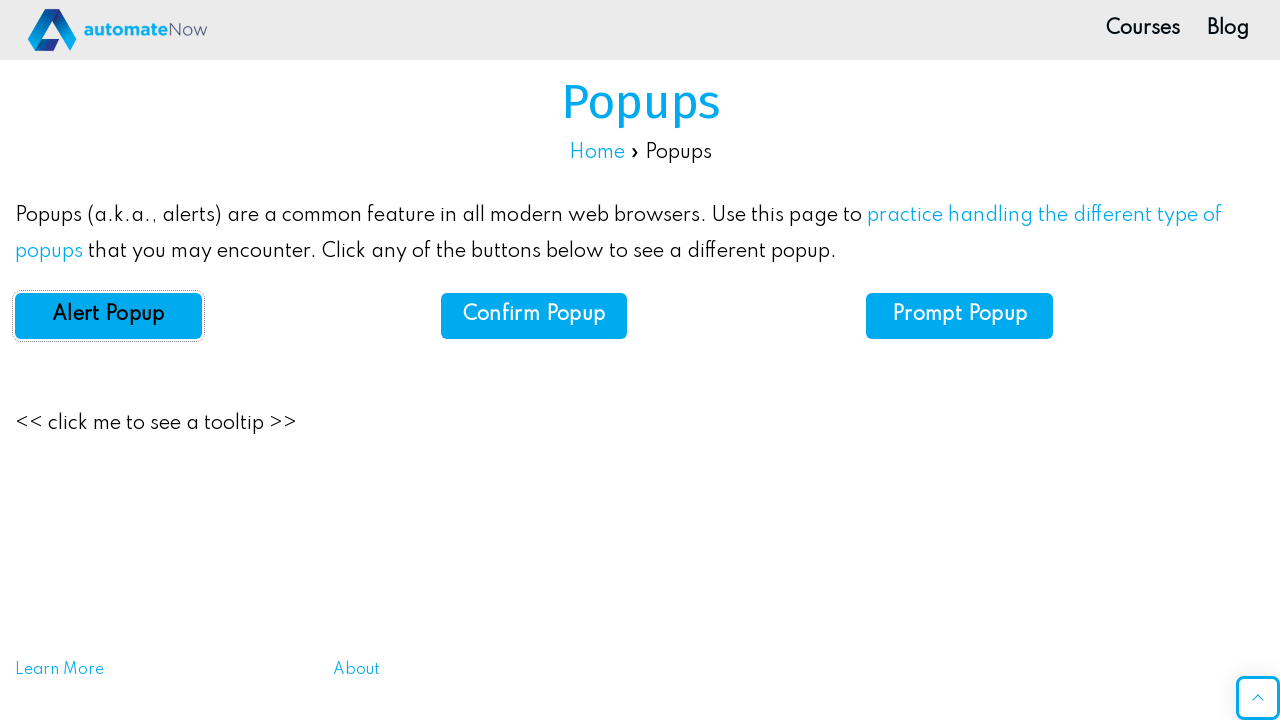